Tests checkbox functionality on an automation practice page by verifying initial unchecked state, clicking the checkbox, and verifying it becomes checked.

Starting URL: https://rahulshettyacademy.com/AutomationPractice/

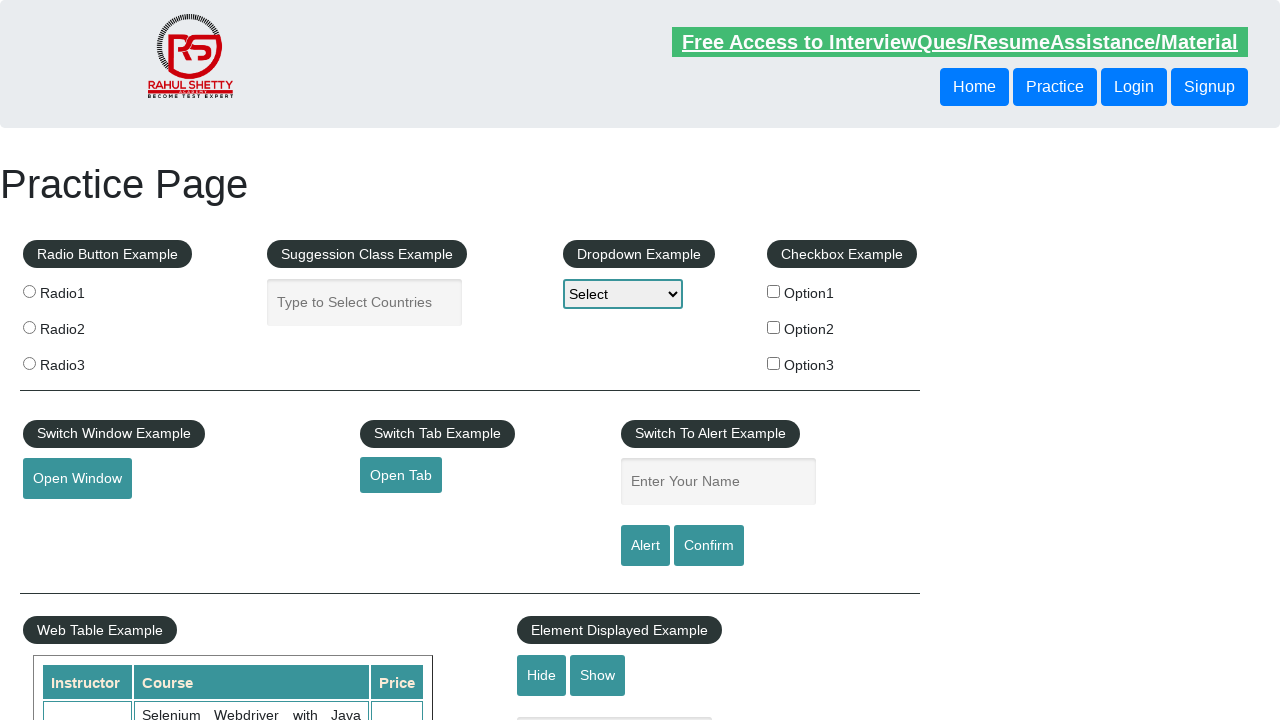

Navigated to AutomationPractice page
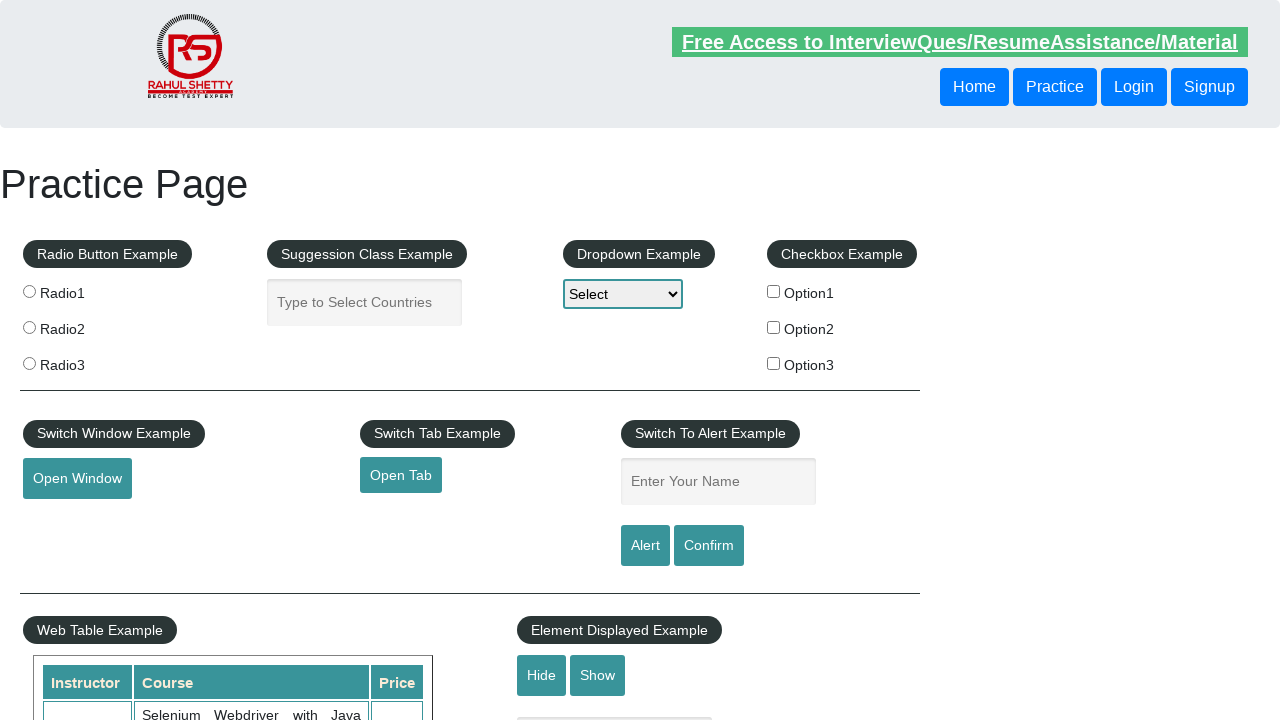

Located checkbox element #checkBoxOption1
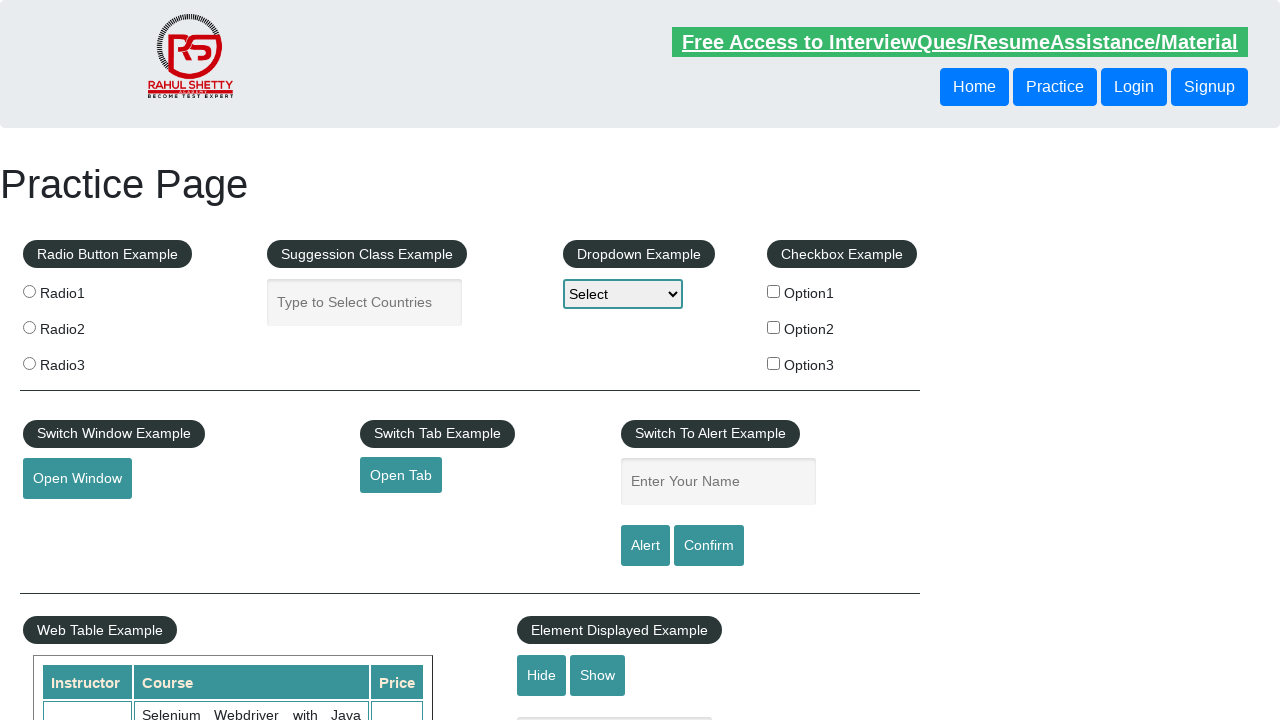

Verified checkbox is initially unchecked
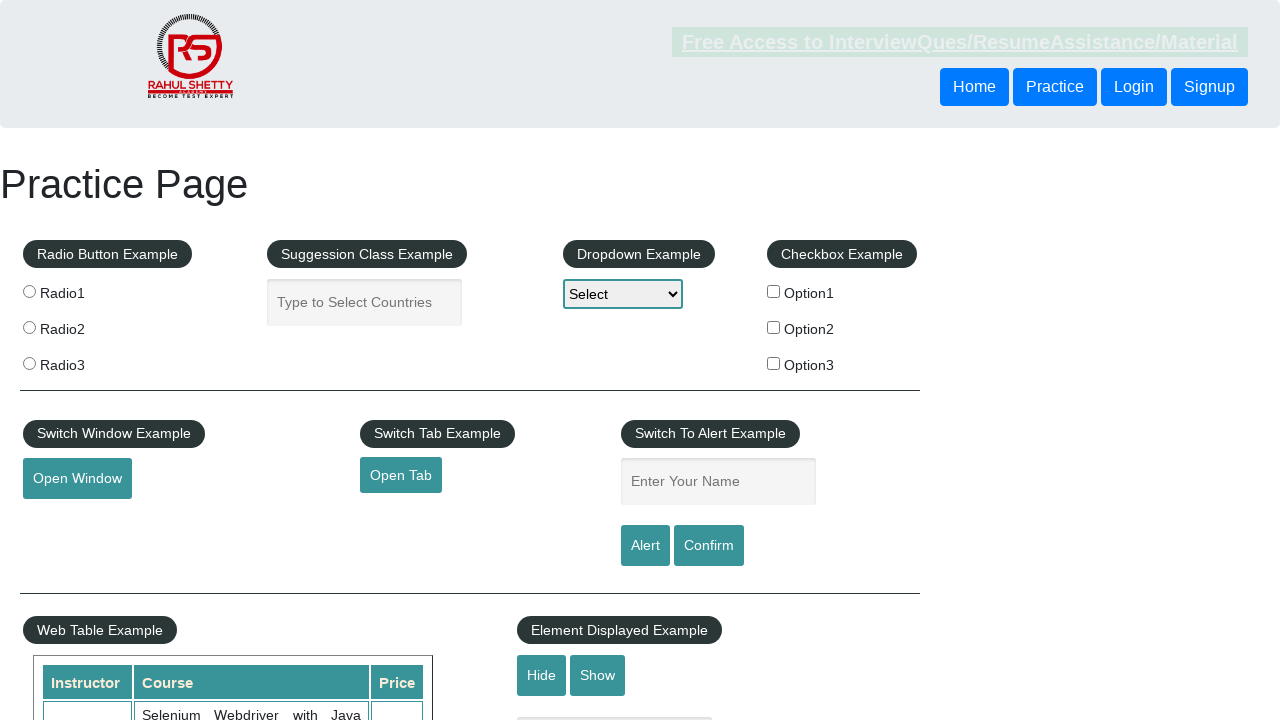

Clicked checkbox to select it at (774, 291) on #checkBoxOption1
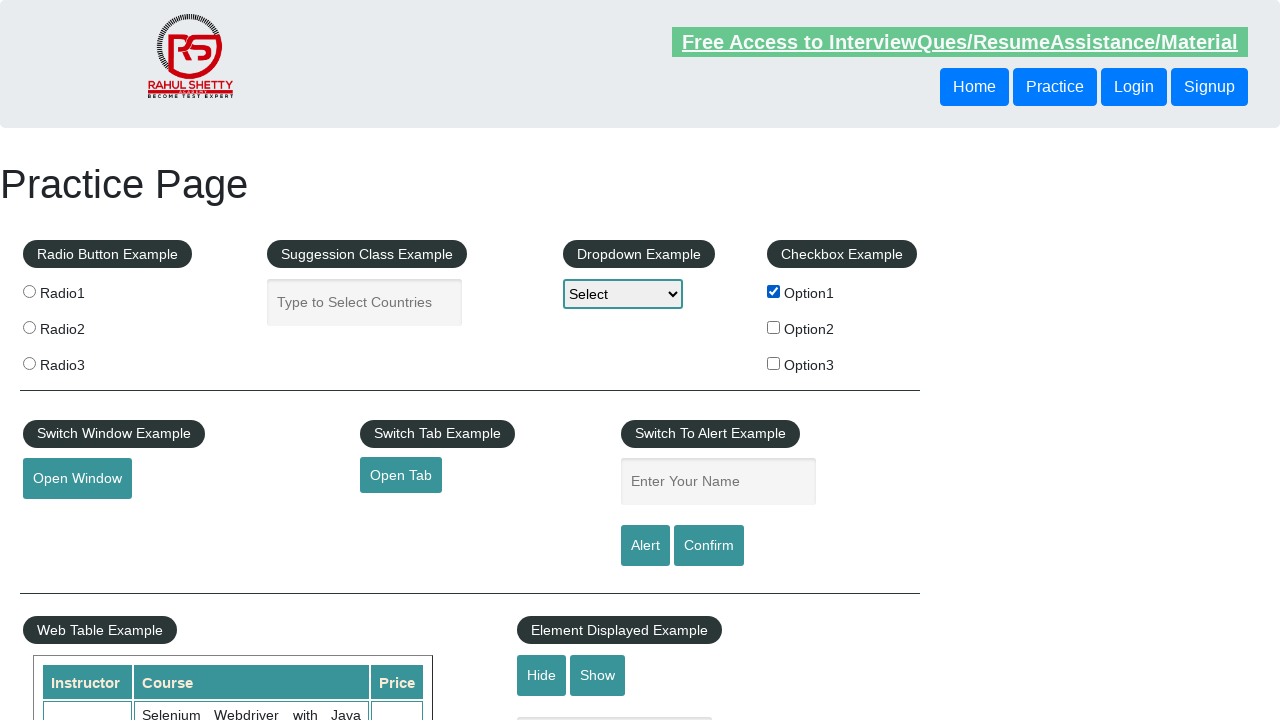

Verified checkbox is now checked after clicking
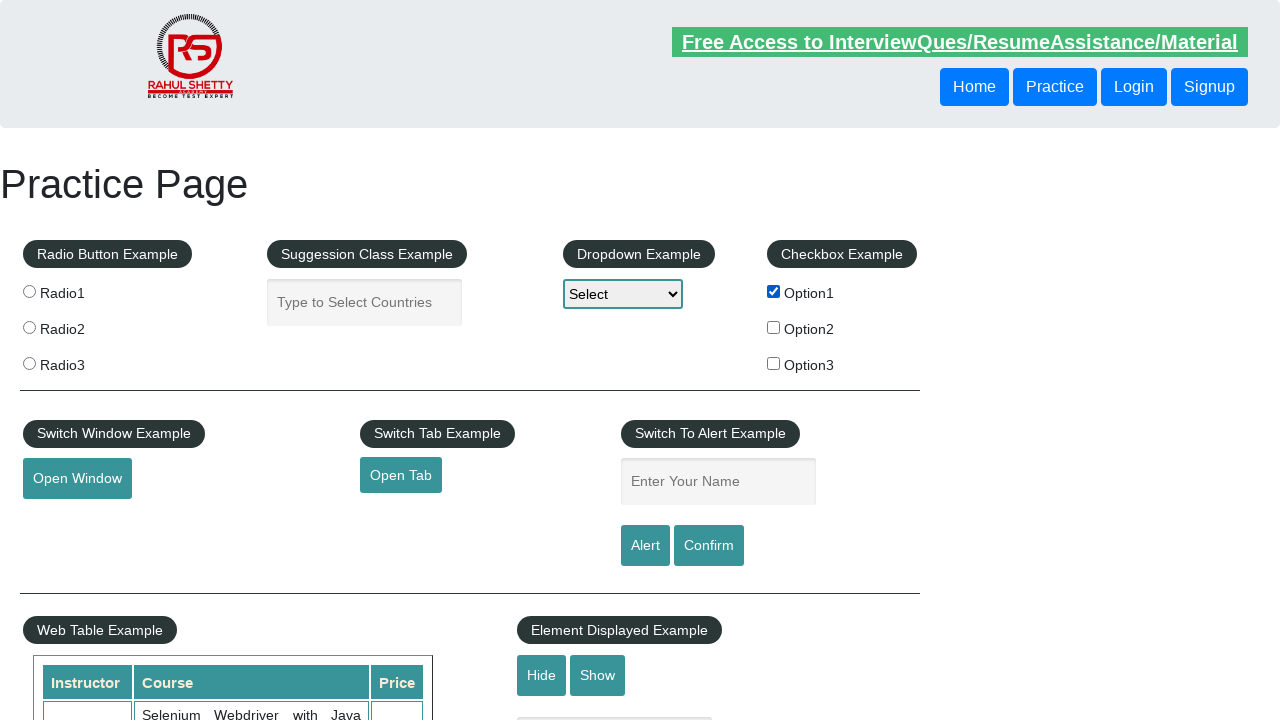

Counted total checkboxes on page: 3
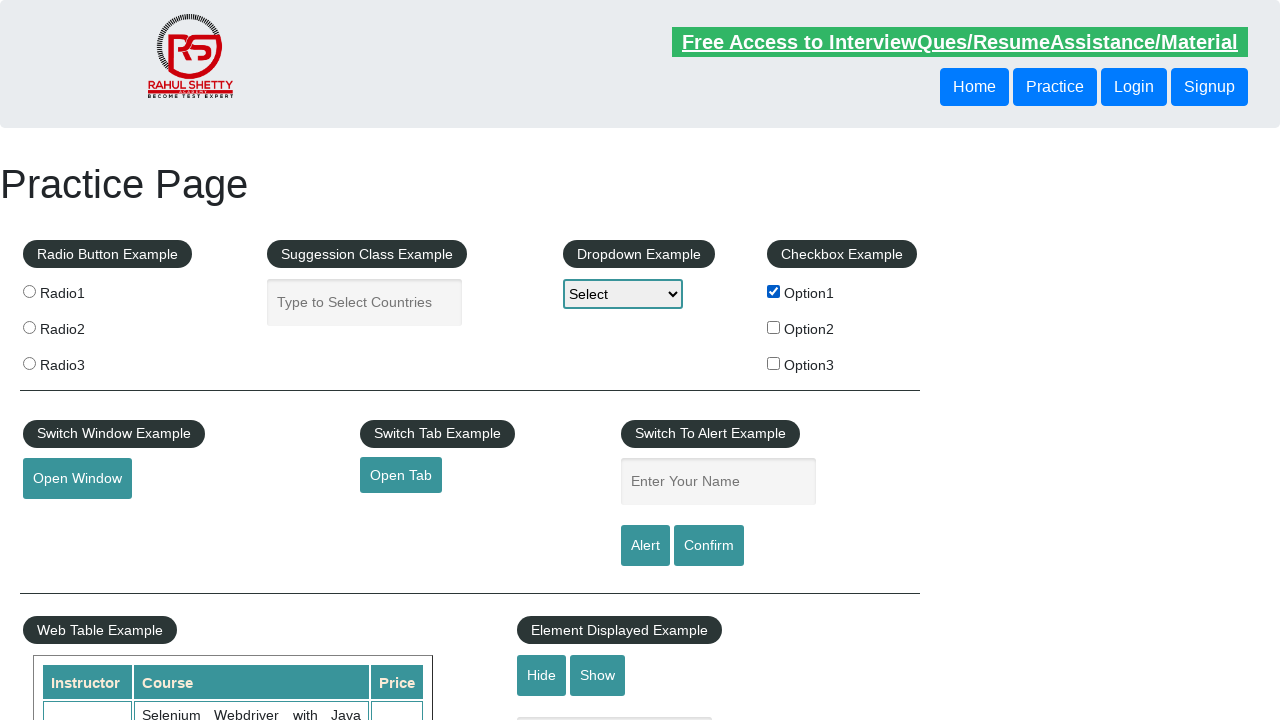

Printed checkbox count result: 3
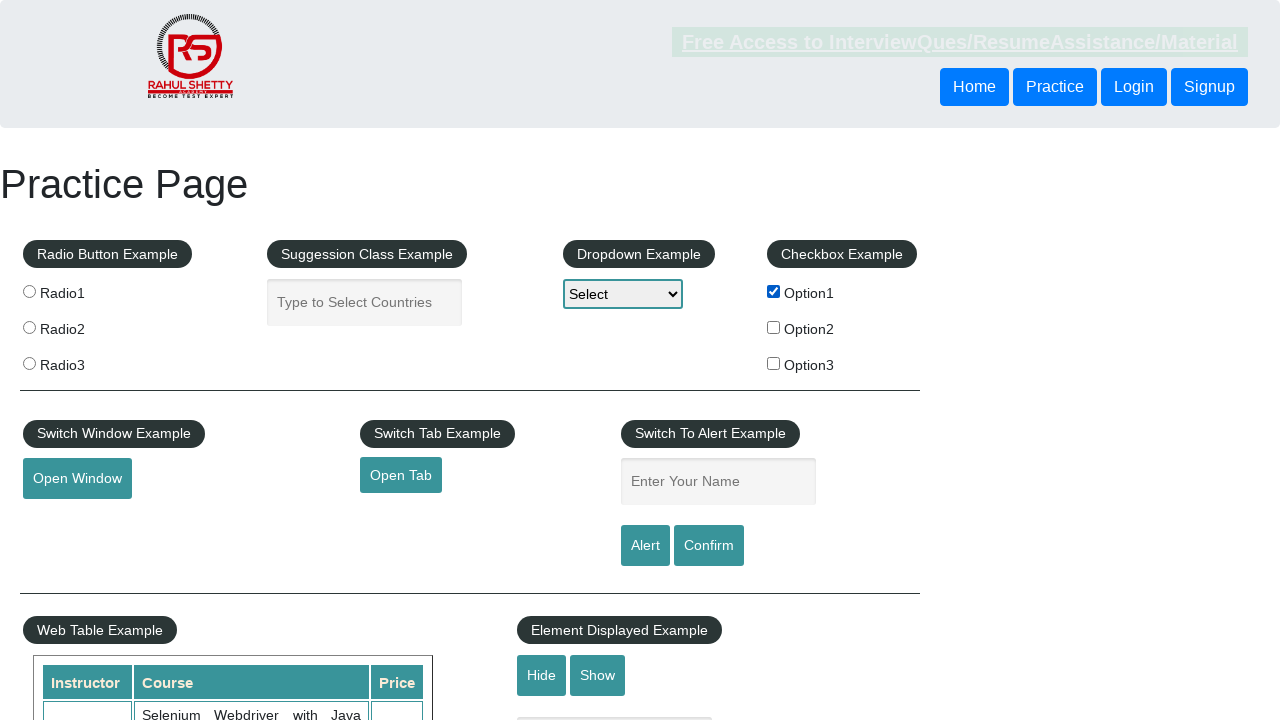

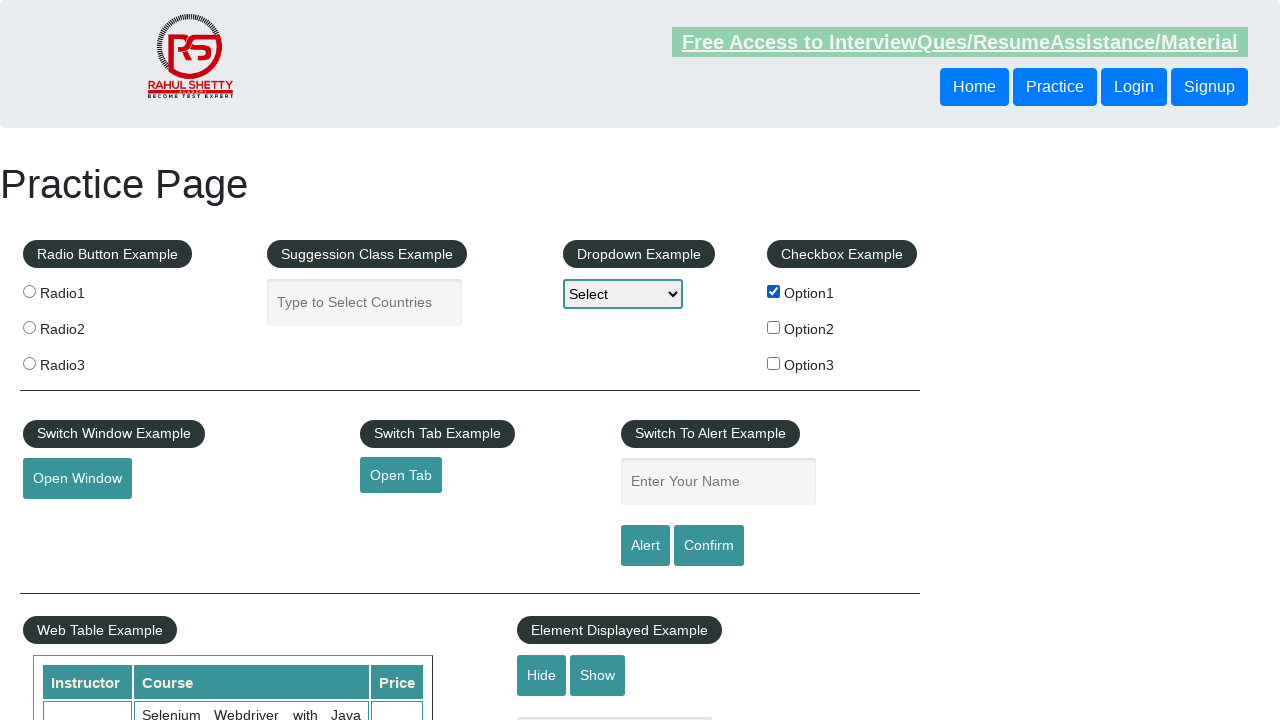